Tests sibling and parent traversal locators by clicking buttons and verifying text using XPath relationships

Starting URL: https://rahulshettyacademy.com/AutomationPractice/

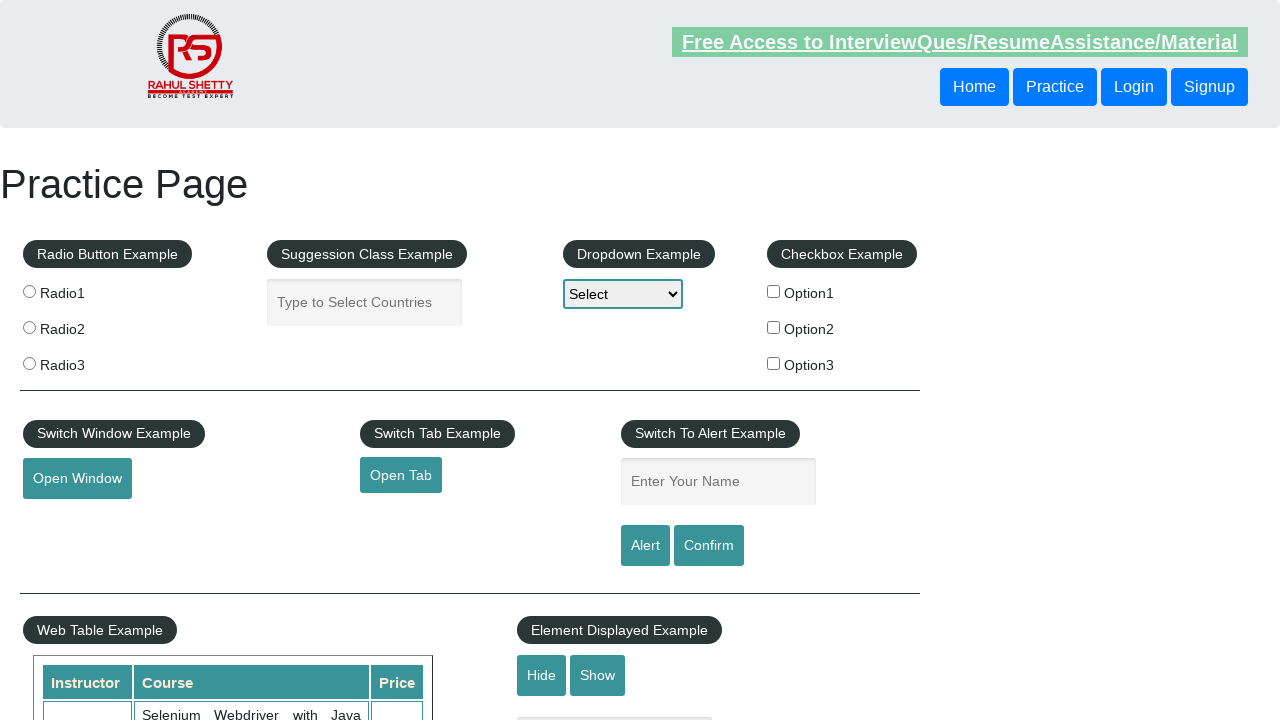

Clicked the first following sibling button in the header at (1134, 87) on xpath=//header/div/button[1]//following-sibling::button[1]
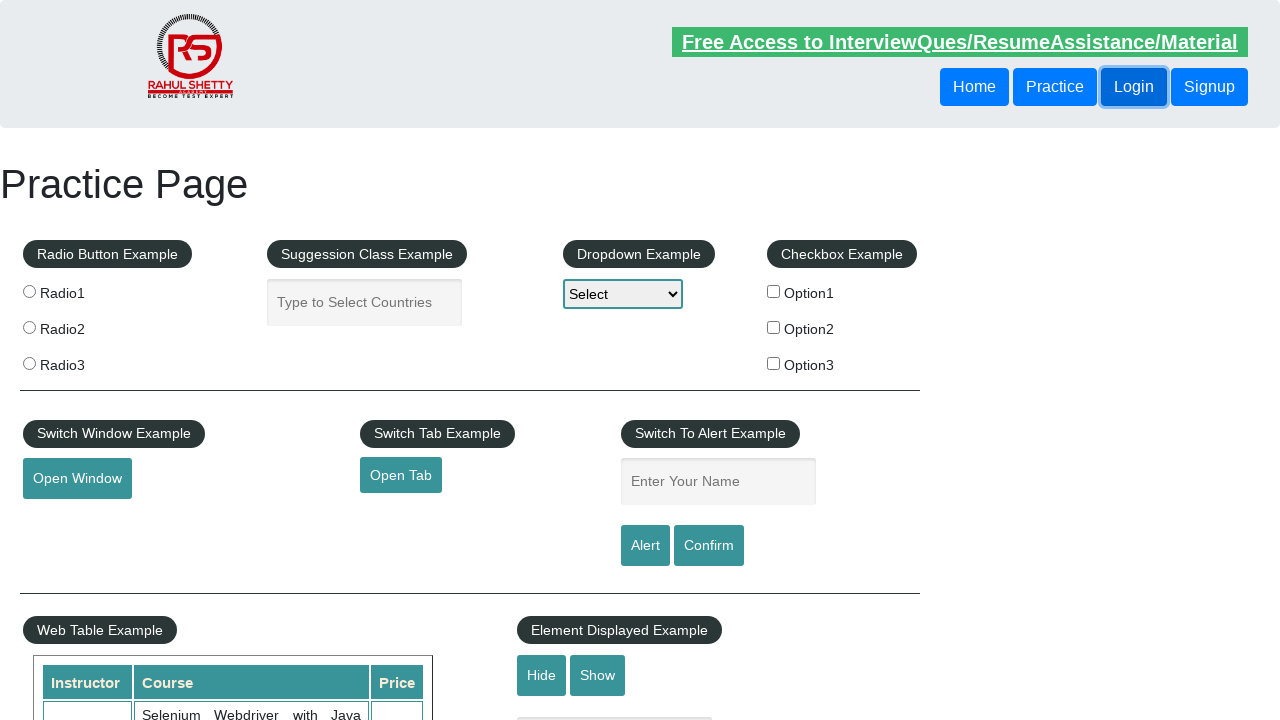

Retrieved text content from sibling button
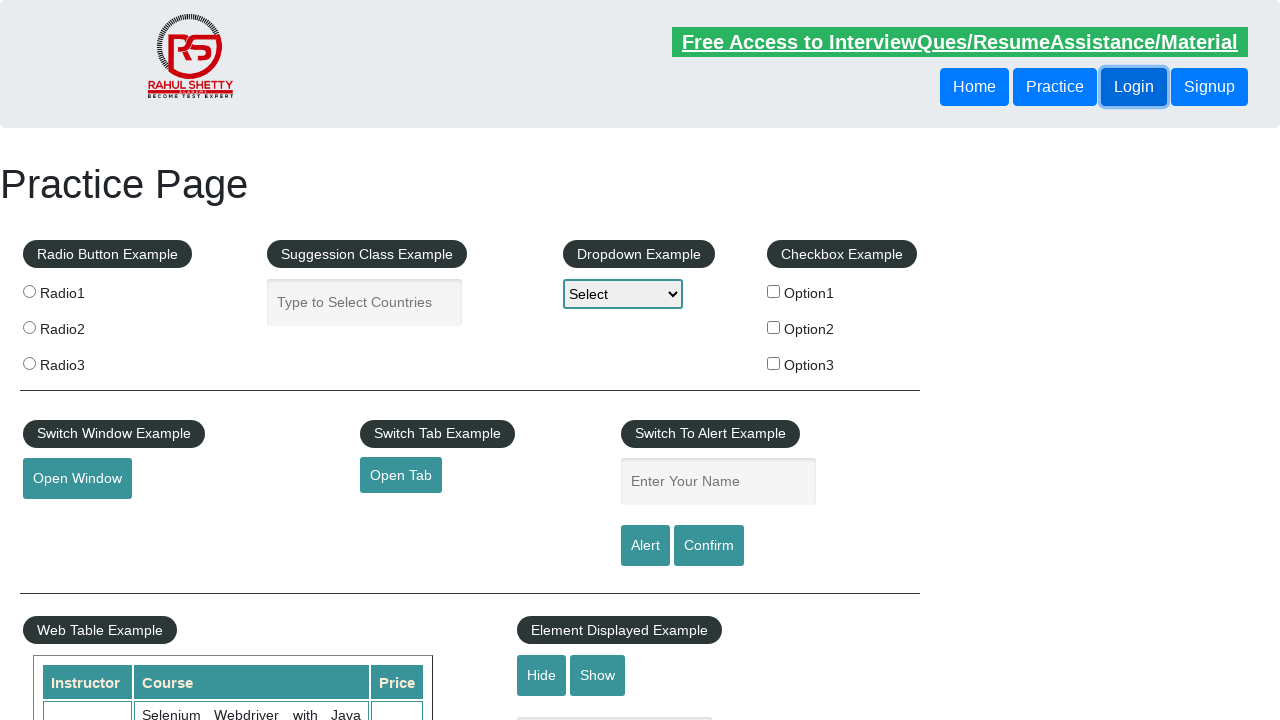

Retrieved text content from button using parent traversal
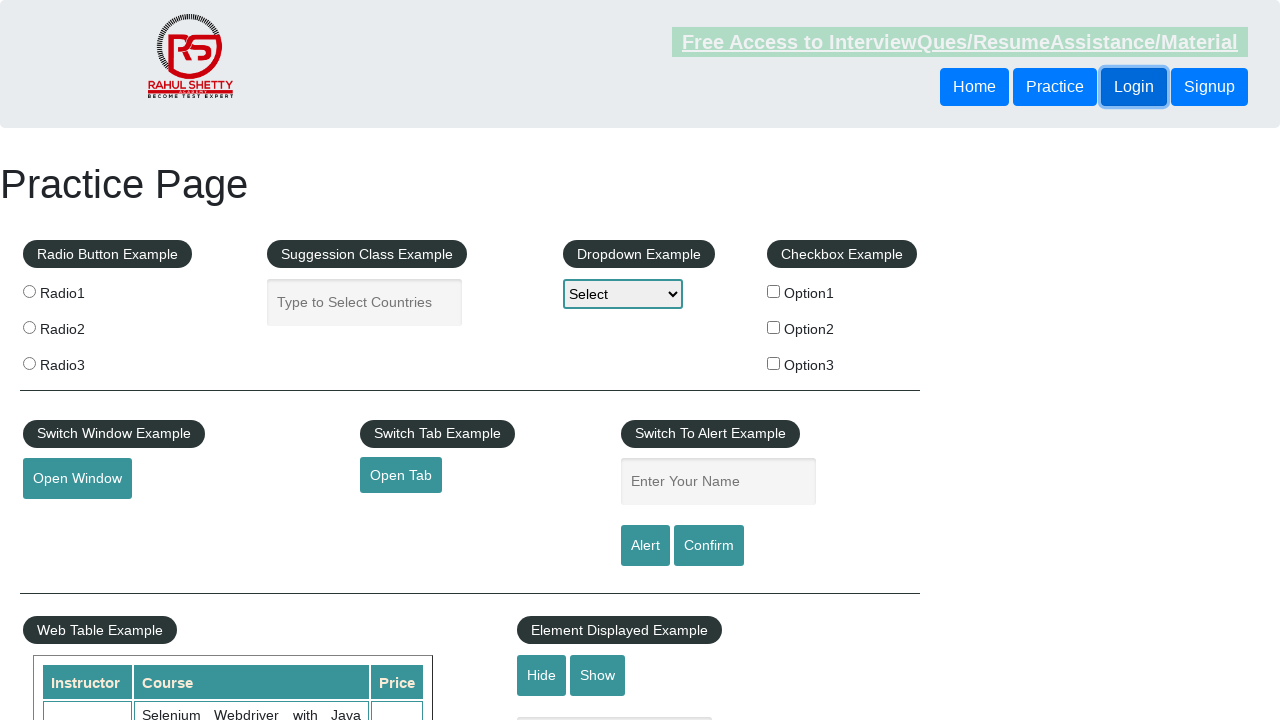

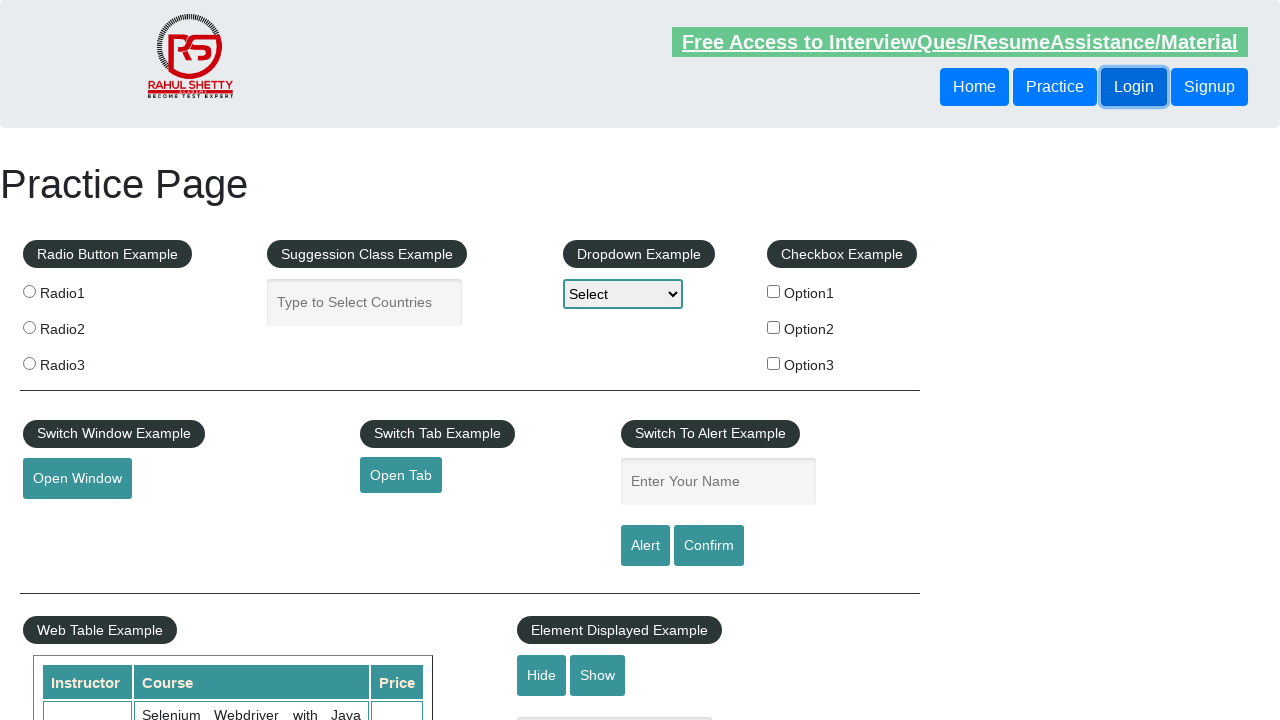